Opens a YouTube video page and waits for it to load, verifying the page title is accessible.

Starting URL: https://www.youtube.com/watch?v=dQw4w9WgXcQ

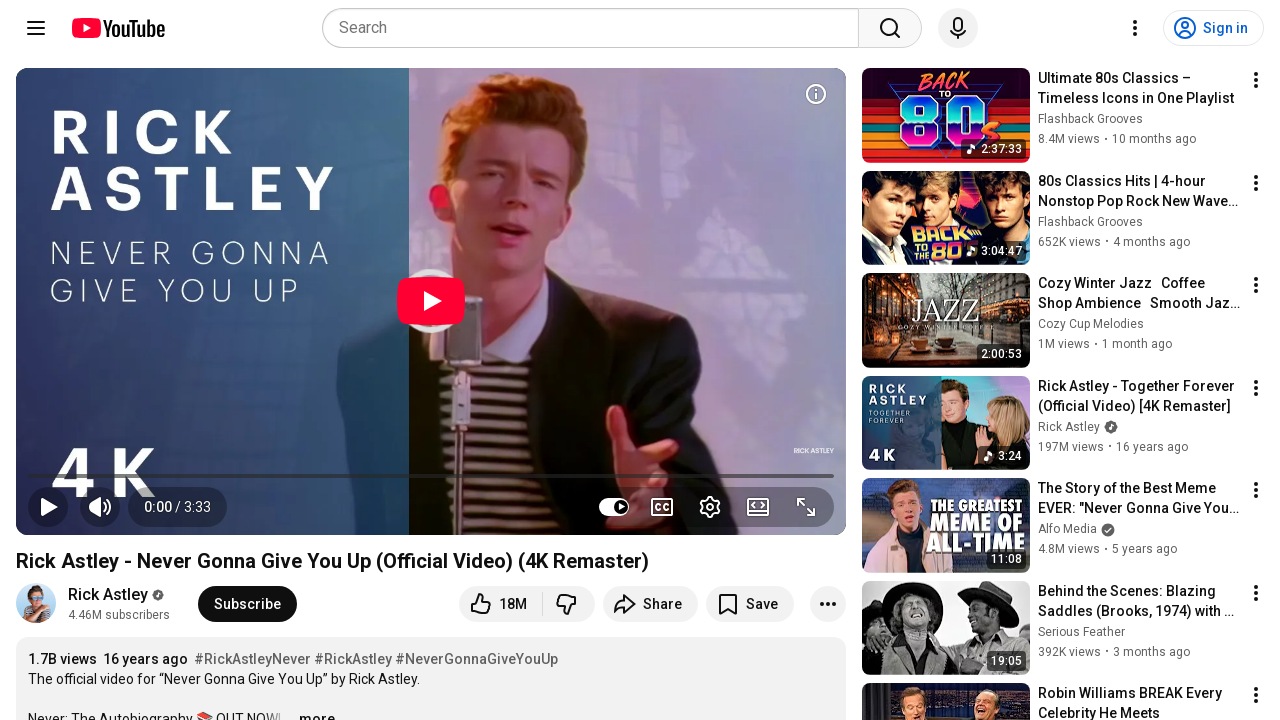

Waited for video player to load on YouTube page
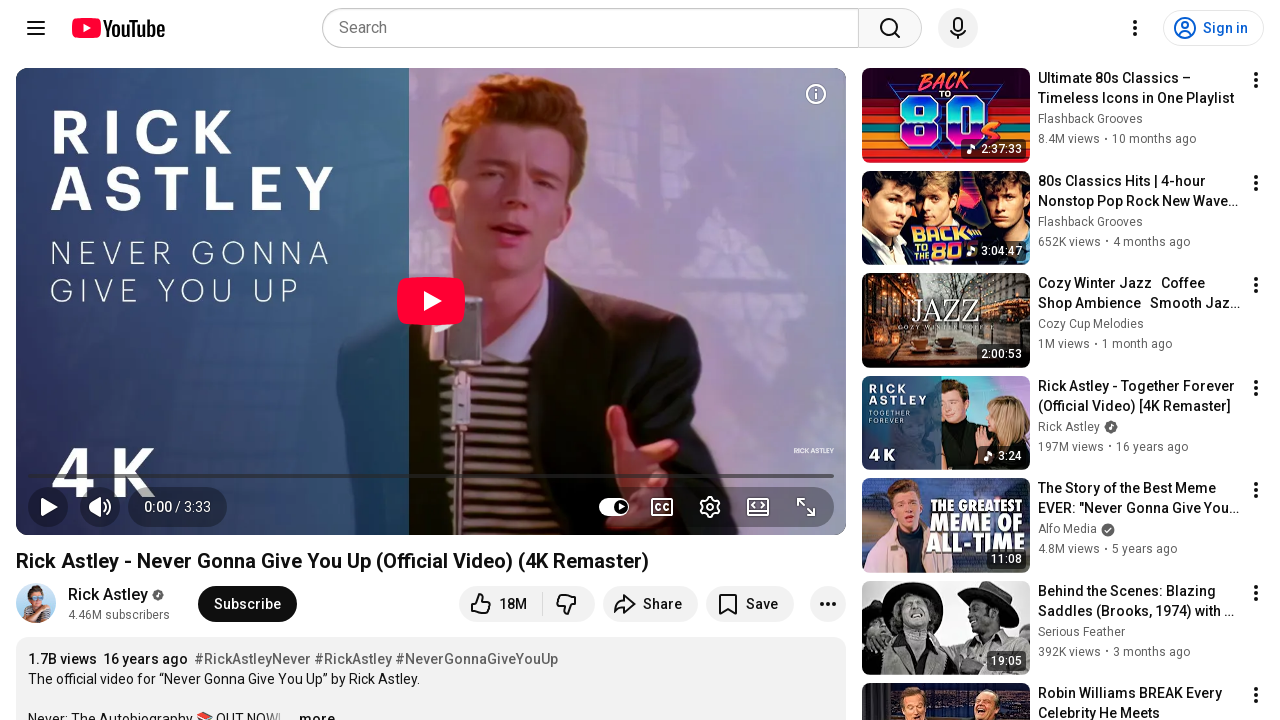

Verified page title element is accessible
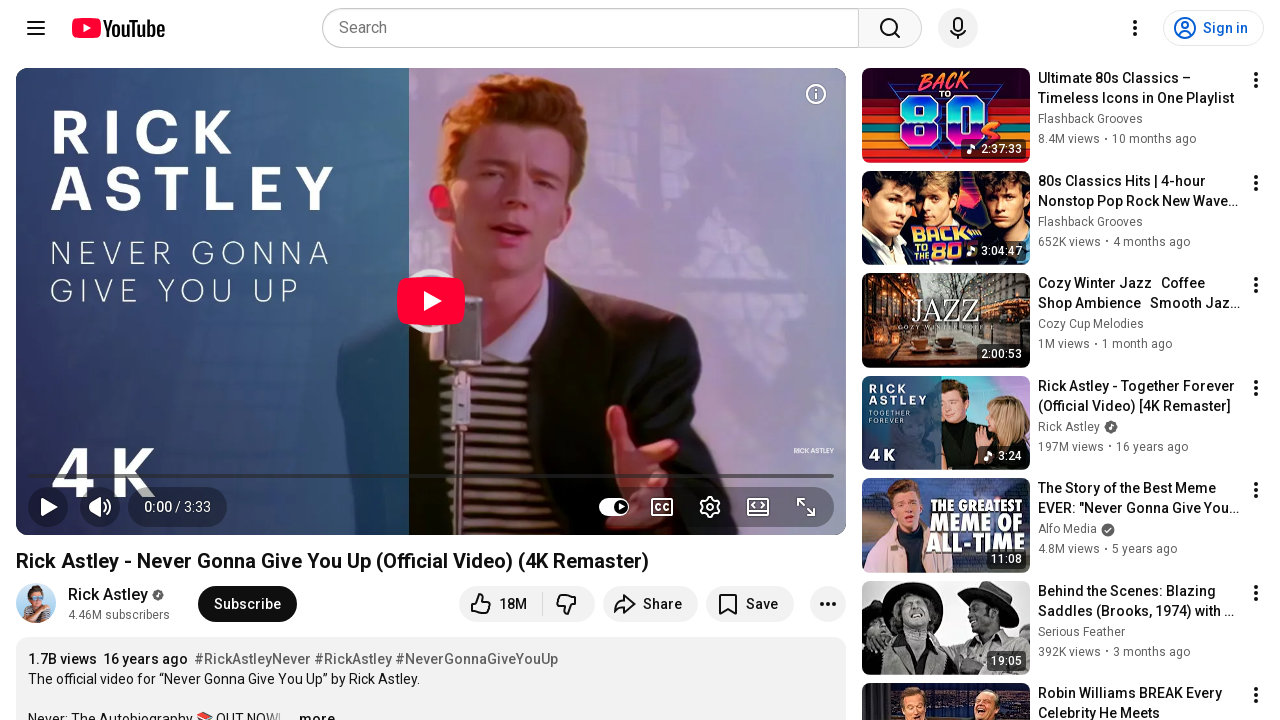

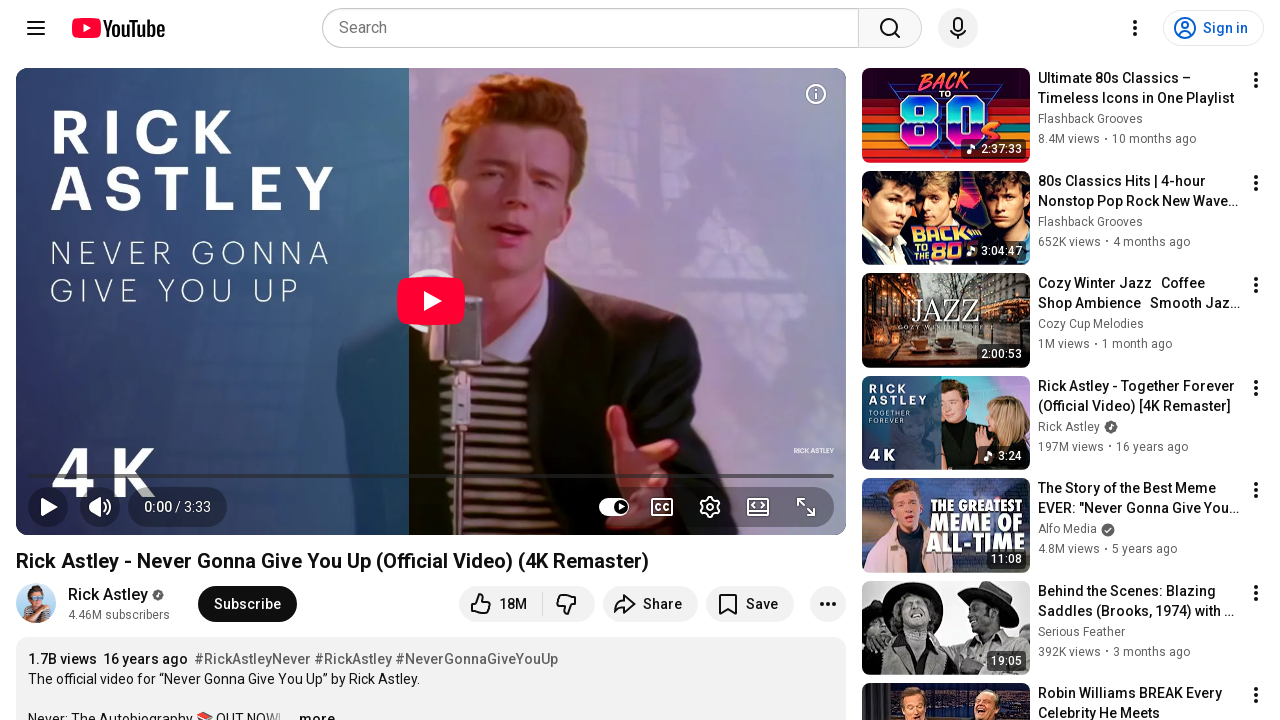